Tests dynamic loading where an element is added to DOM after clicking a button

Starting URL: https://the-internet.herokuapp.com/dynamic_loading/2

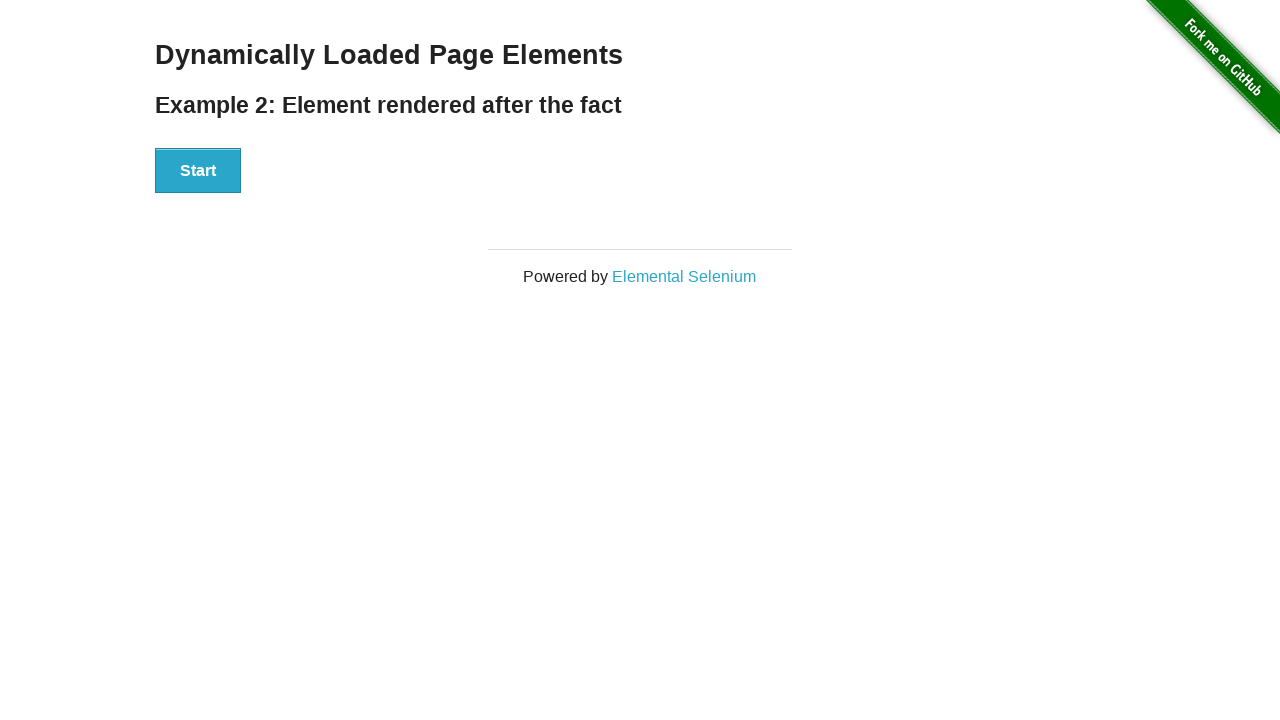

Clicked the start button to trigger dynamic loading at (198, 171) on xpath=//button
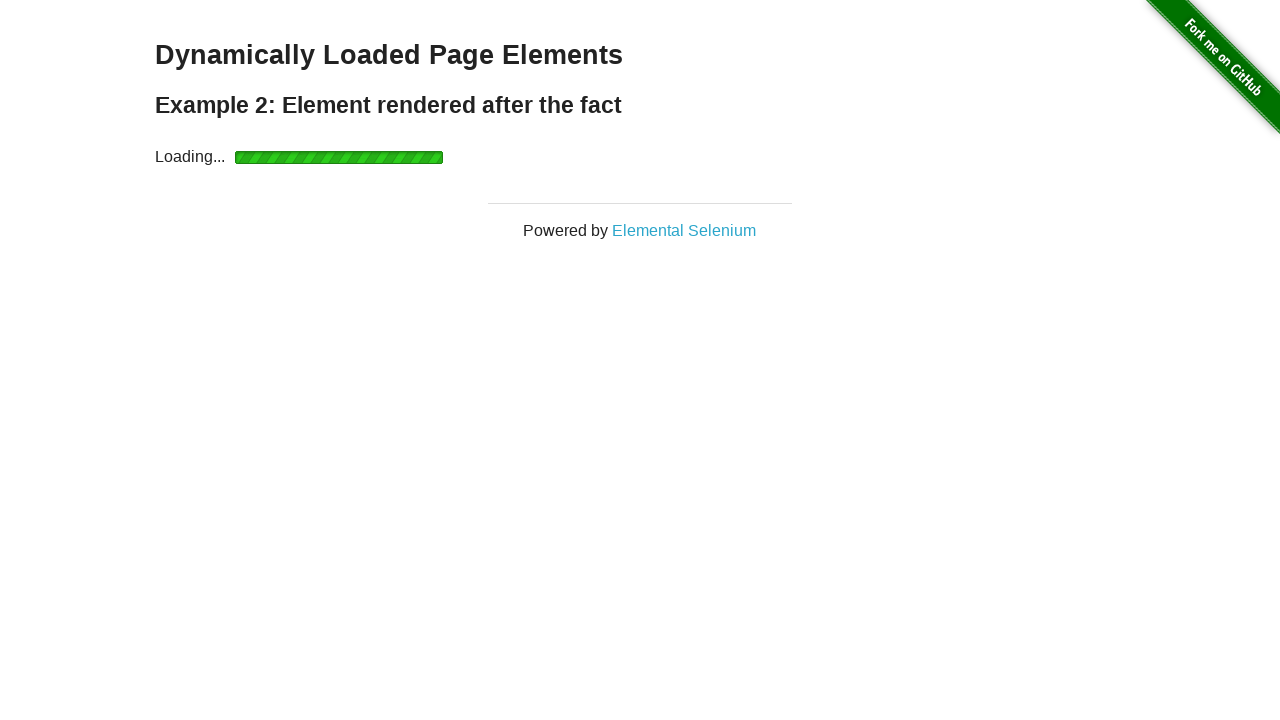

Dynamic element 'Hello World!' appeared and became visible
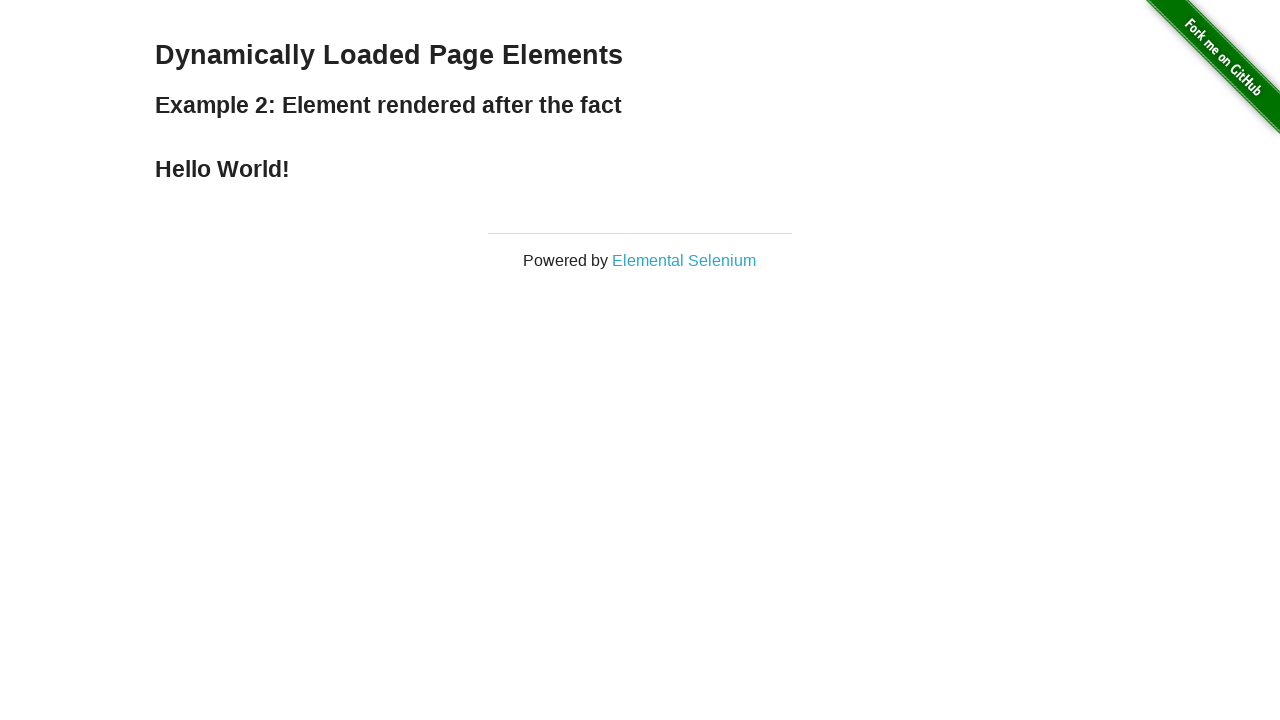

Located the dynamically loaded message element
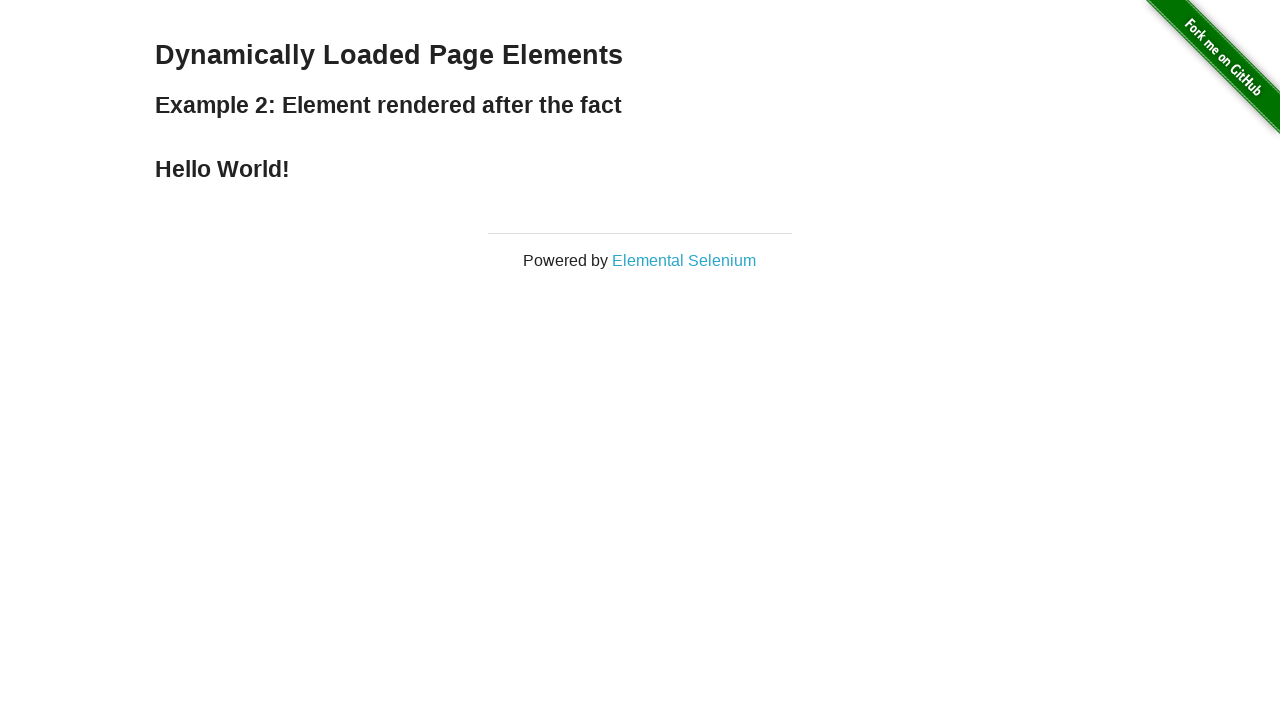

Verified that the message text equals 'Hello World!'
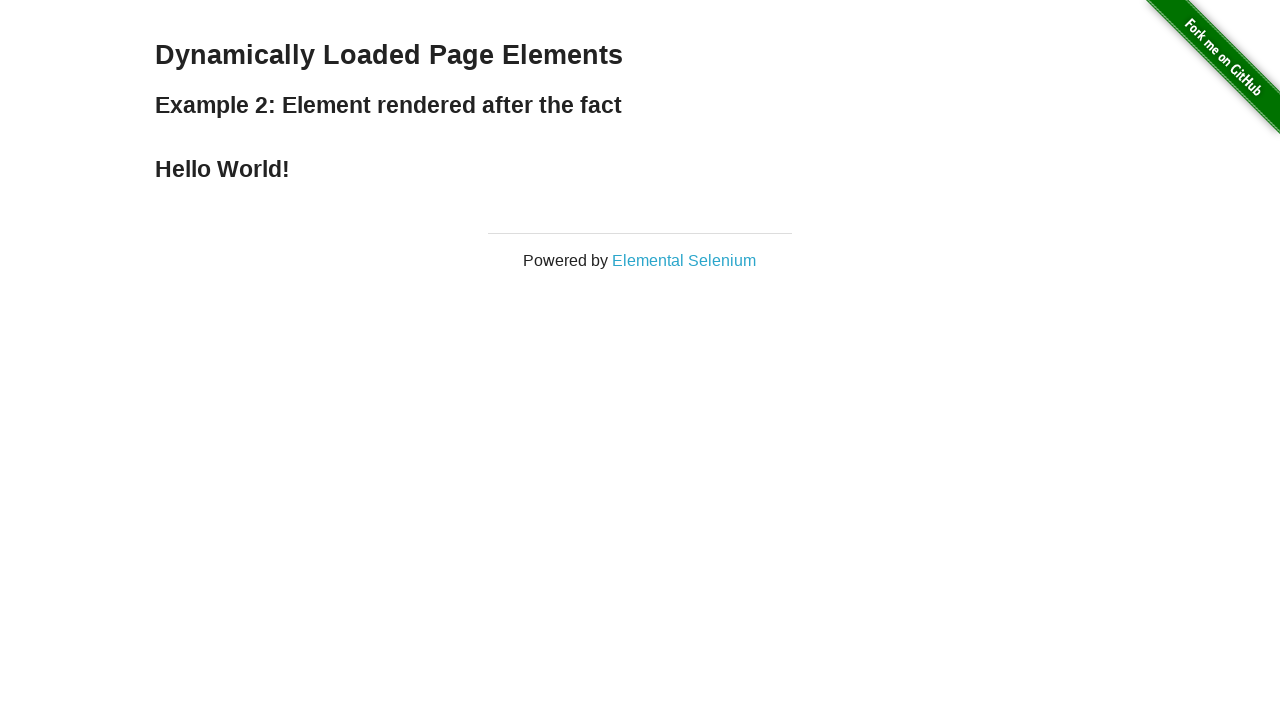

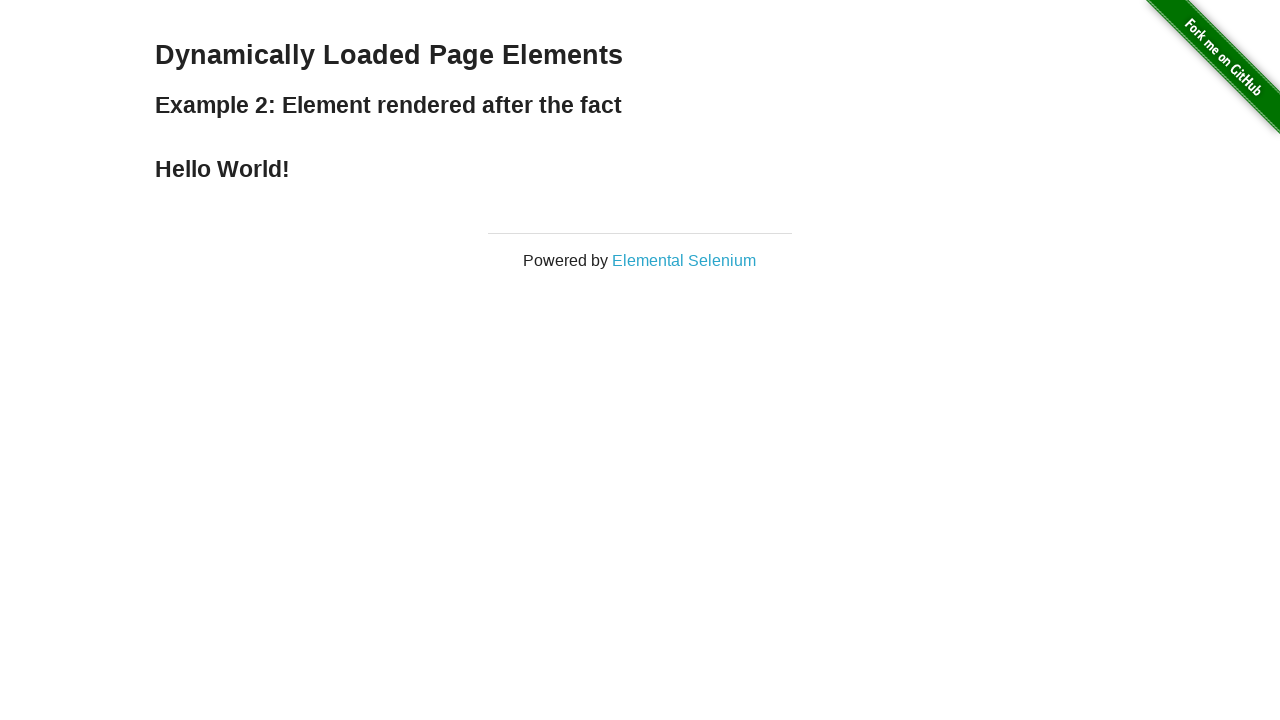